Tests adding a new todo item by entering text in the input field and pressing Enter, then verifying the item appears in the list.

Starting URL: https://demo.playwright.dev/todomvc

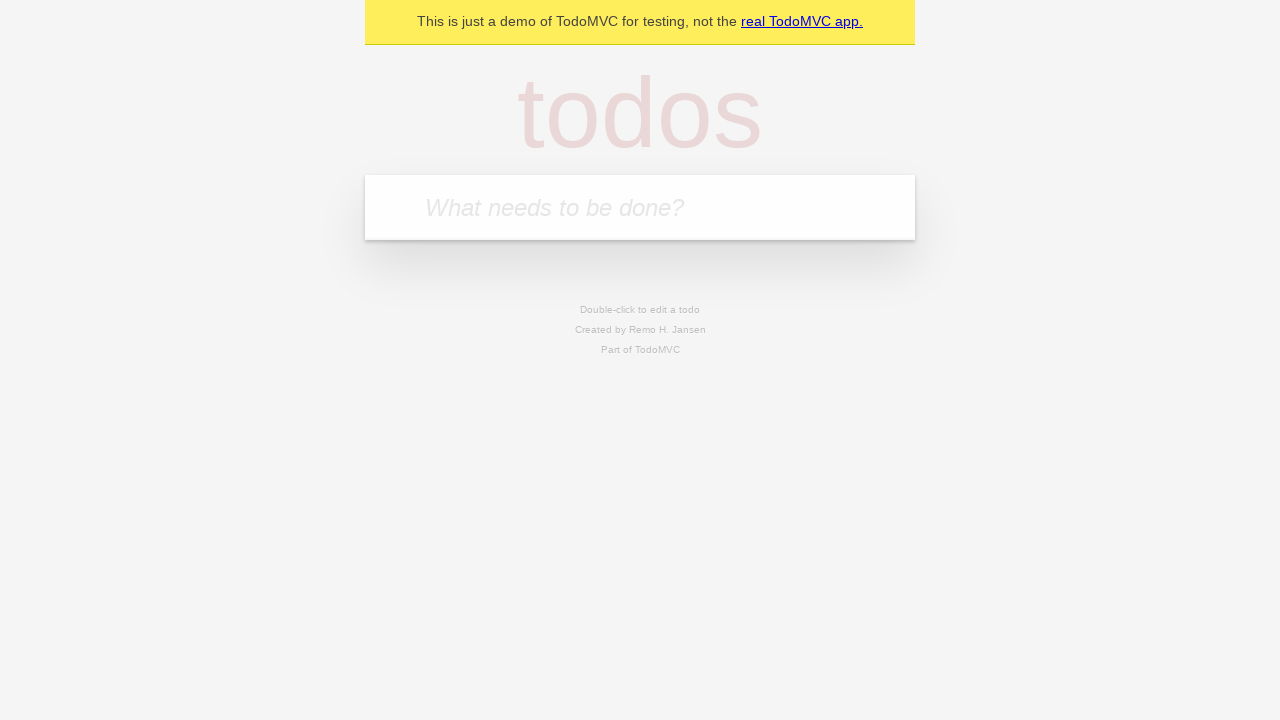

Filled todo input field with 'Buy groceries' on input[placeholder="What needs to be done?"]
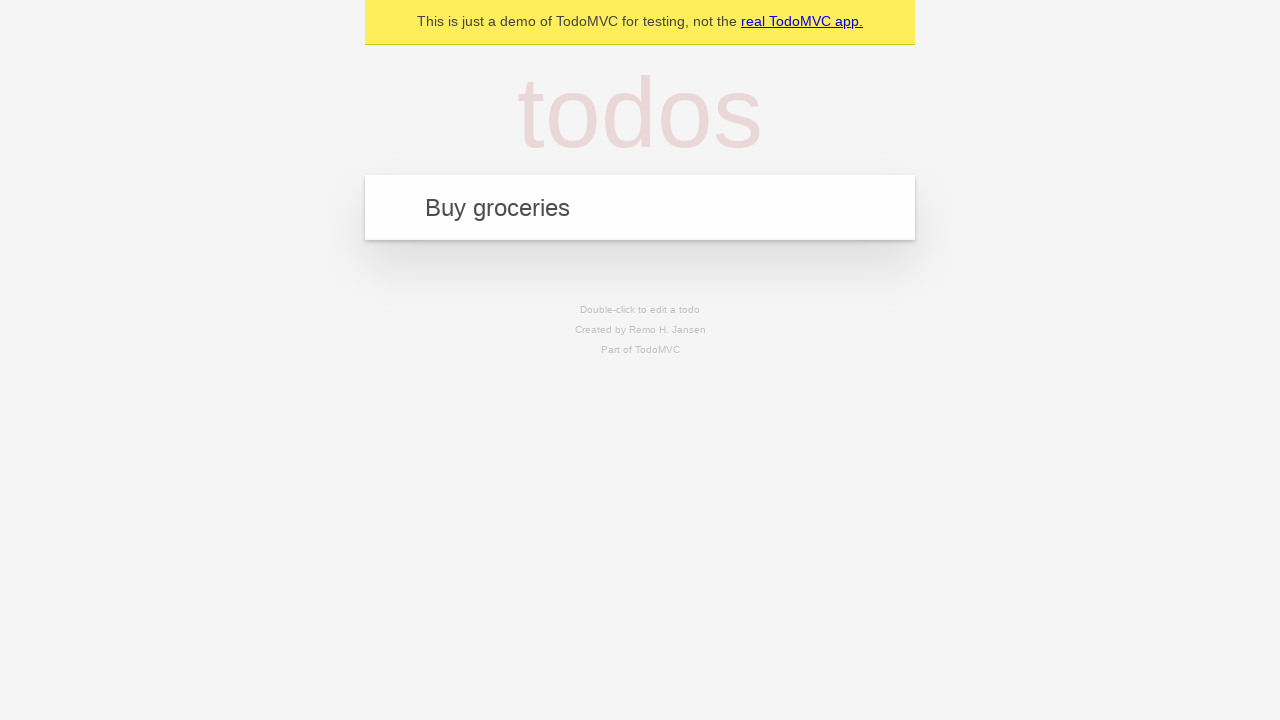

Pressed Enter to add the todo item
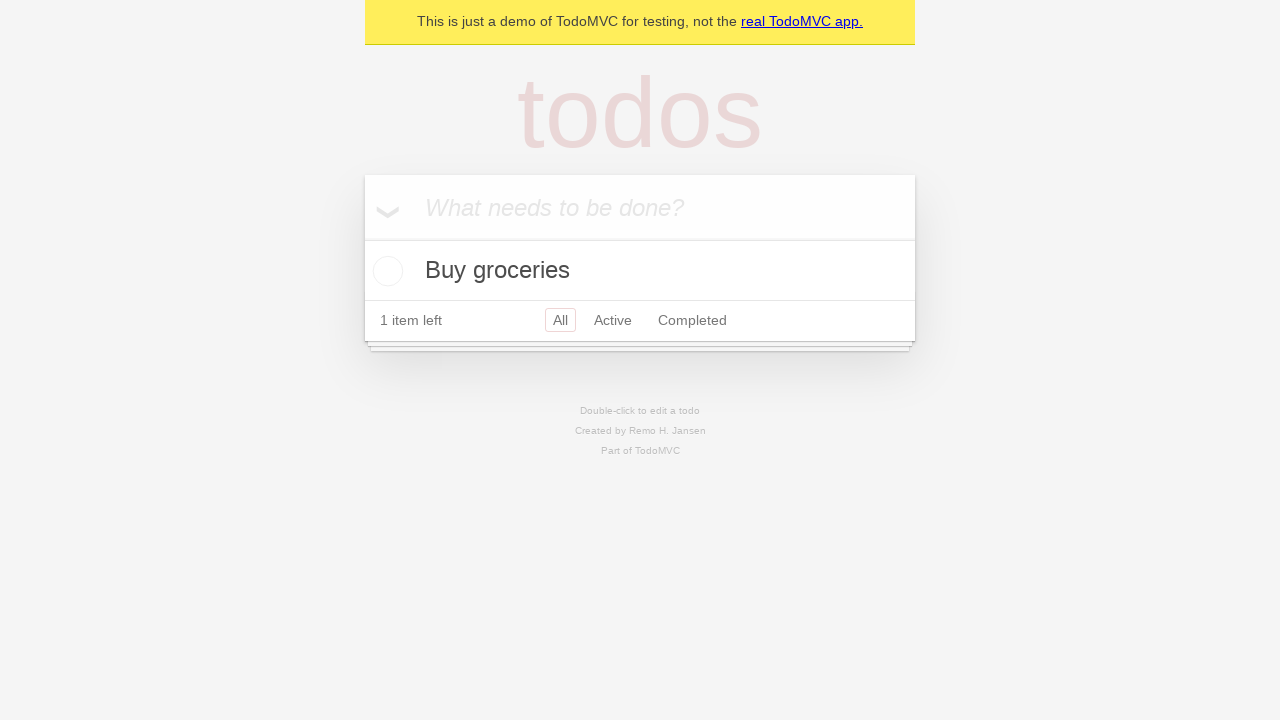

Verified 'Buy groceries' appears in the todo list
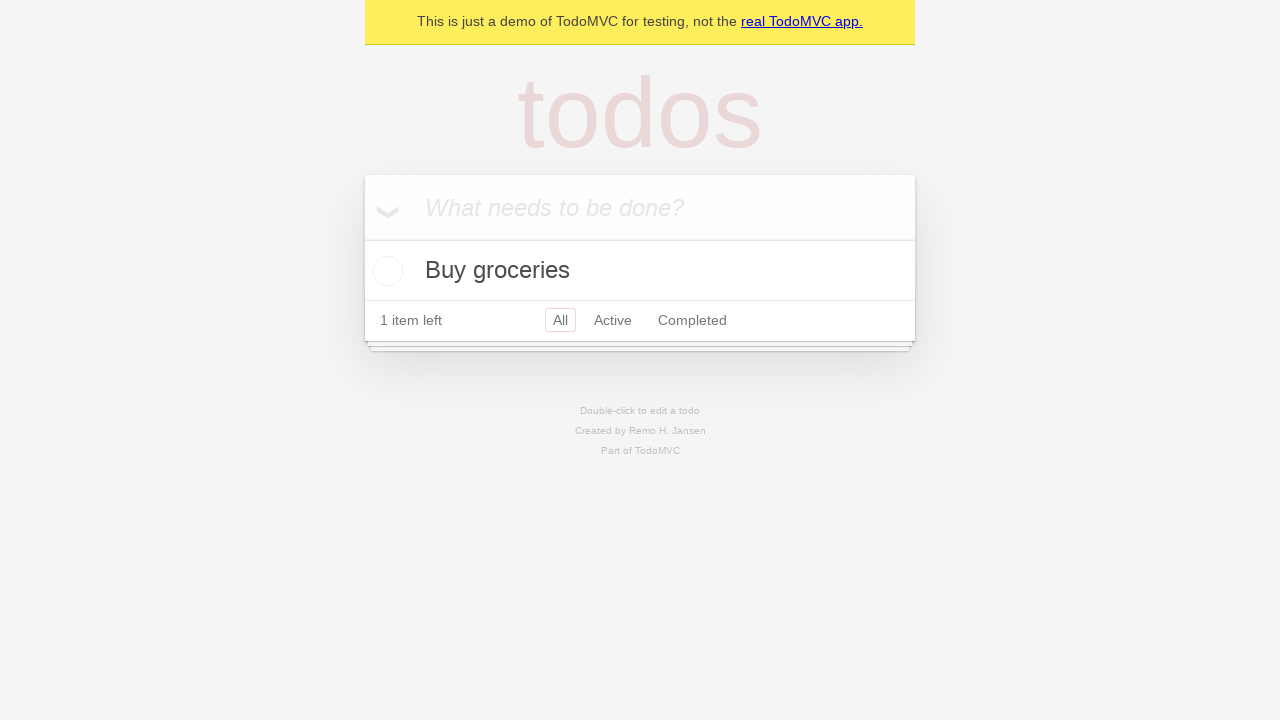

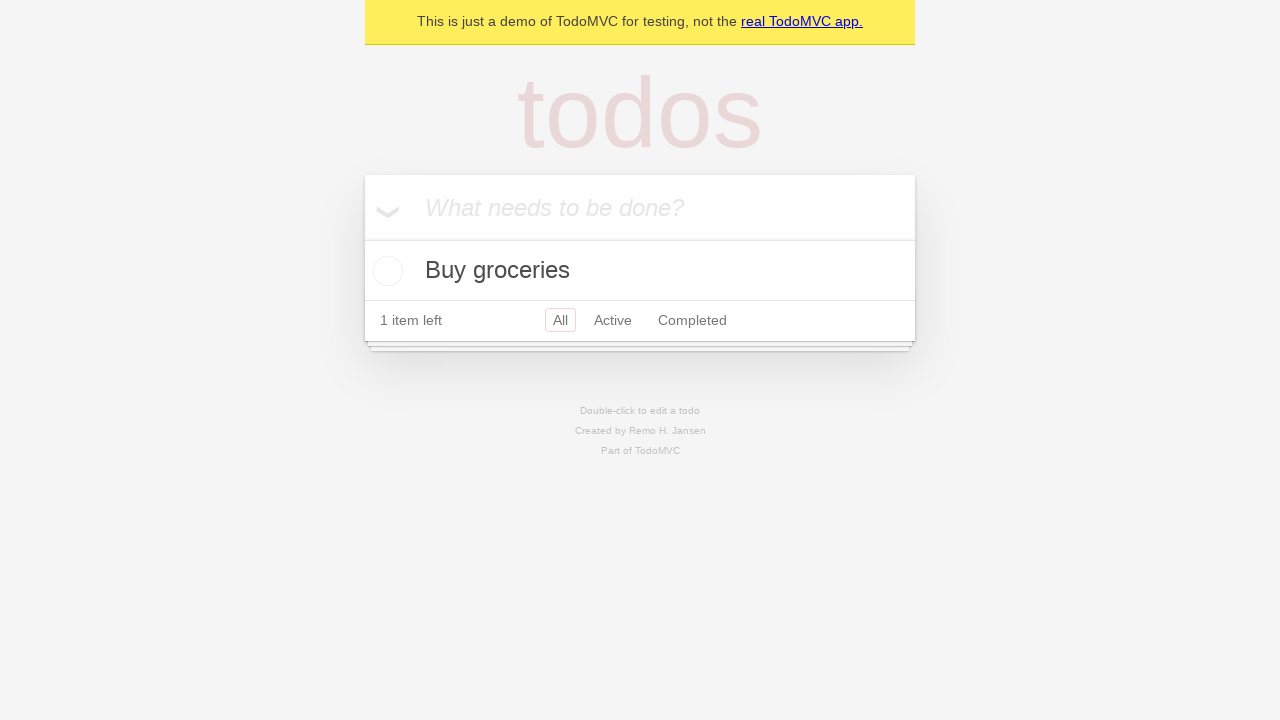